Navigates to a frames demo page for testing purposes. The script appears to be a setup for frame-related testing but doesn't perform any specific actions beyond loading the page.

Starting URL: https://ui.vision/demo/webtest/frames/

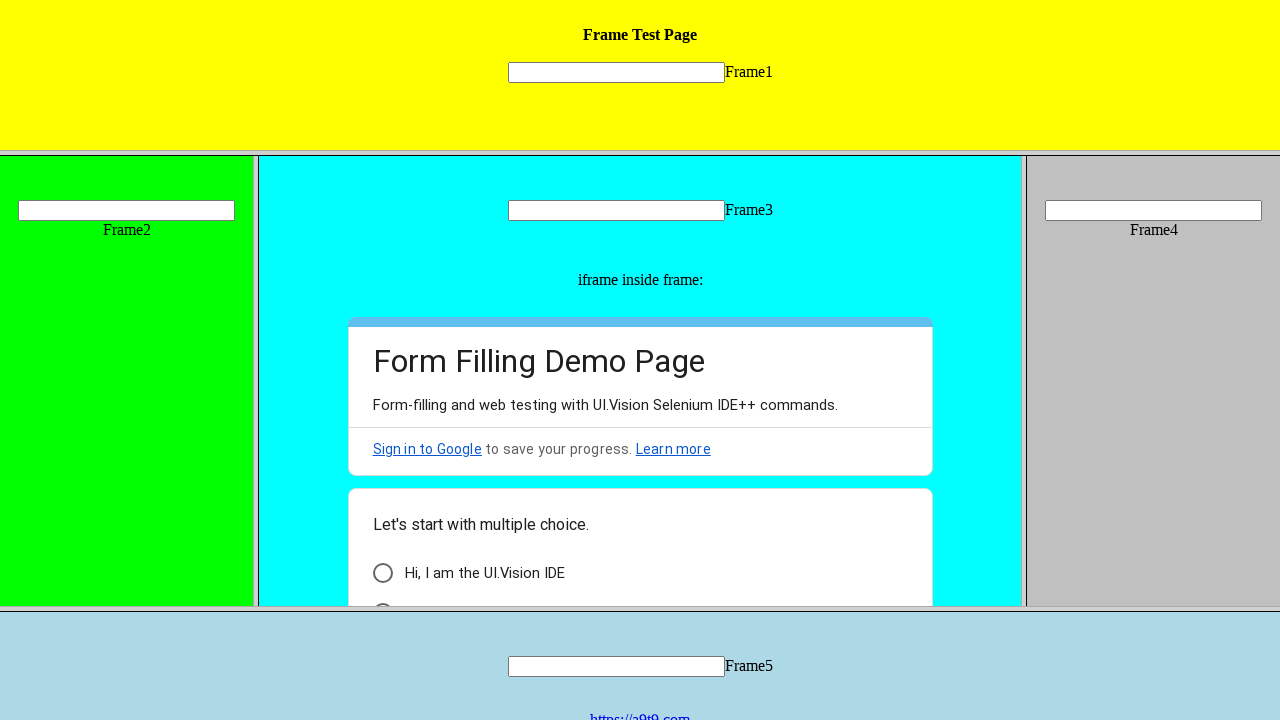

Navigated to frames demo page
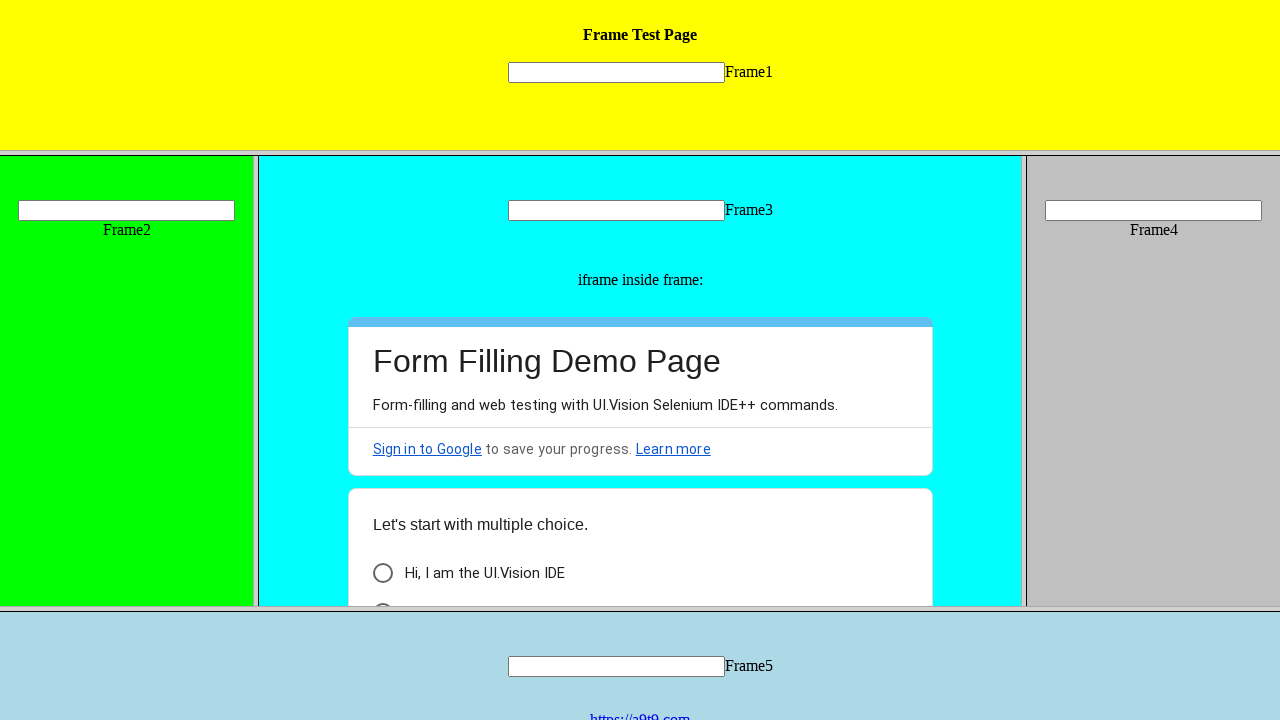

Waited for page to fully load (networkidle)
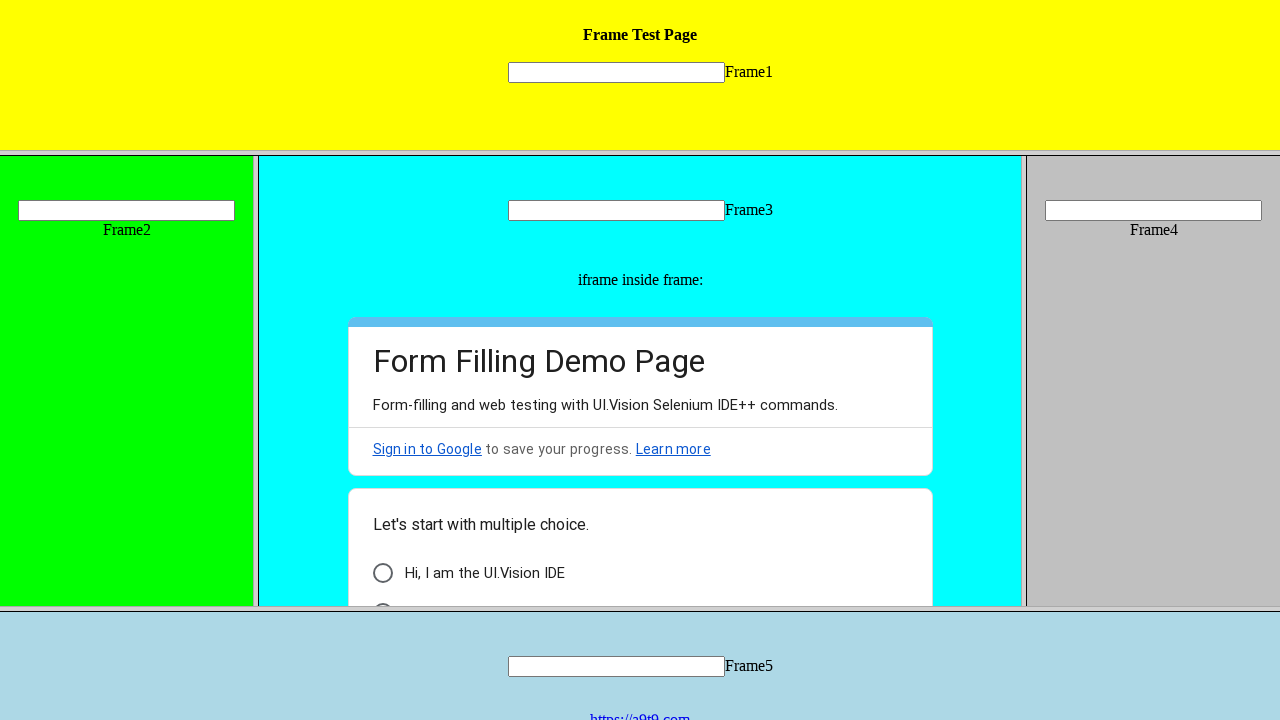

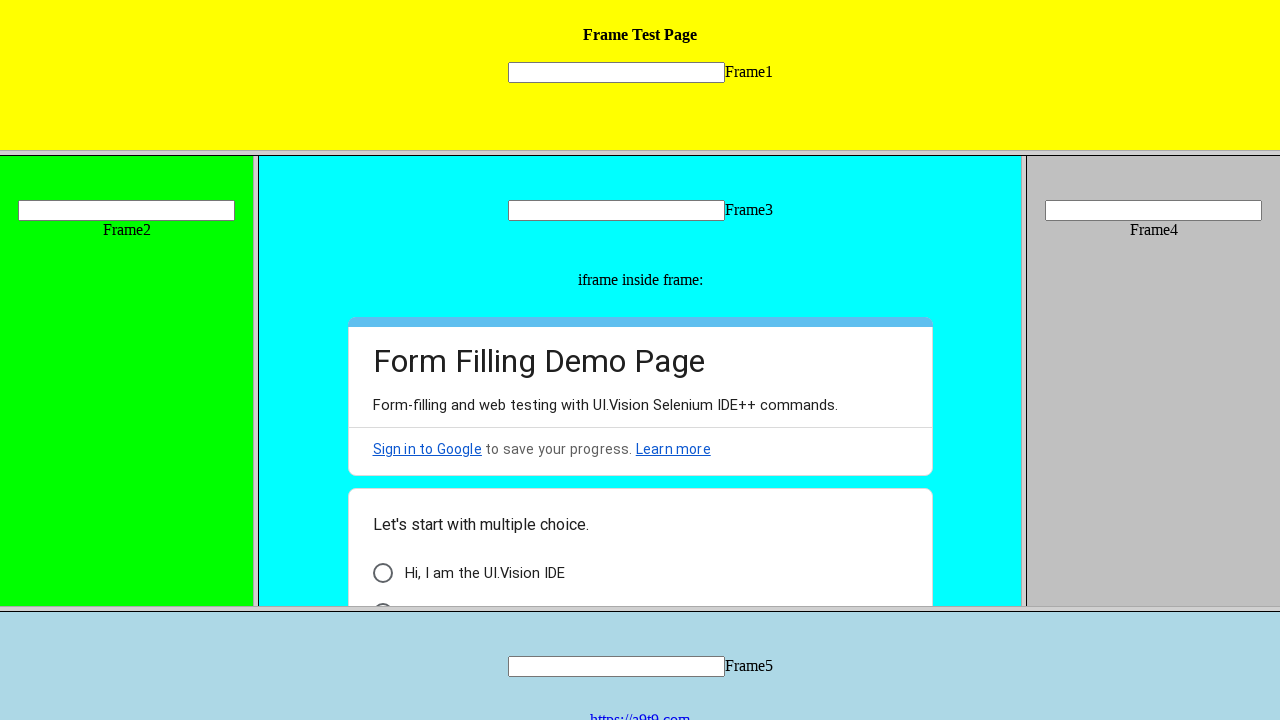